Tests browser window handling by clicking a link that opens a new window, switching between windows, and verifying the titles and URLs of each window.

Starting URL: https://the-internet.herokuapp.com/windows

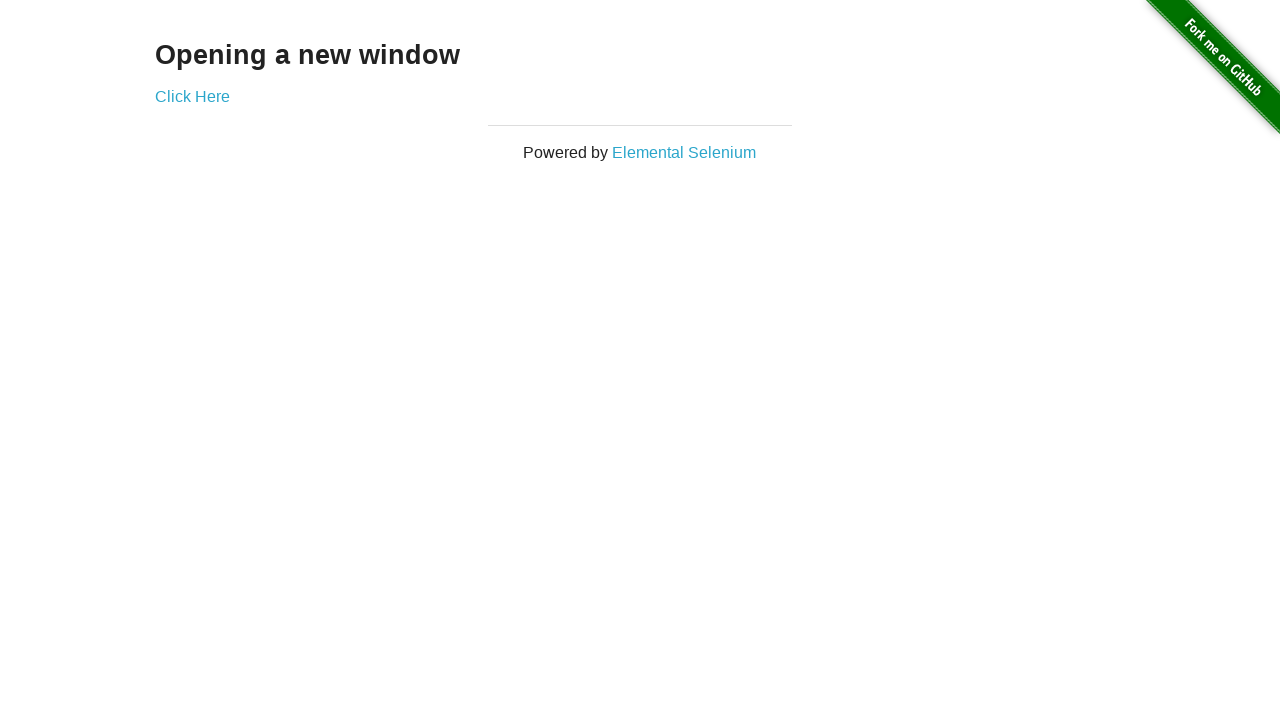

Verified initial page title is 'The Internet'
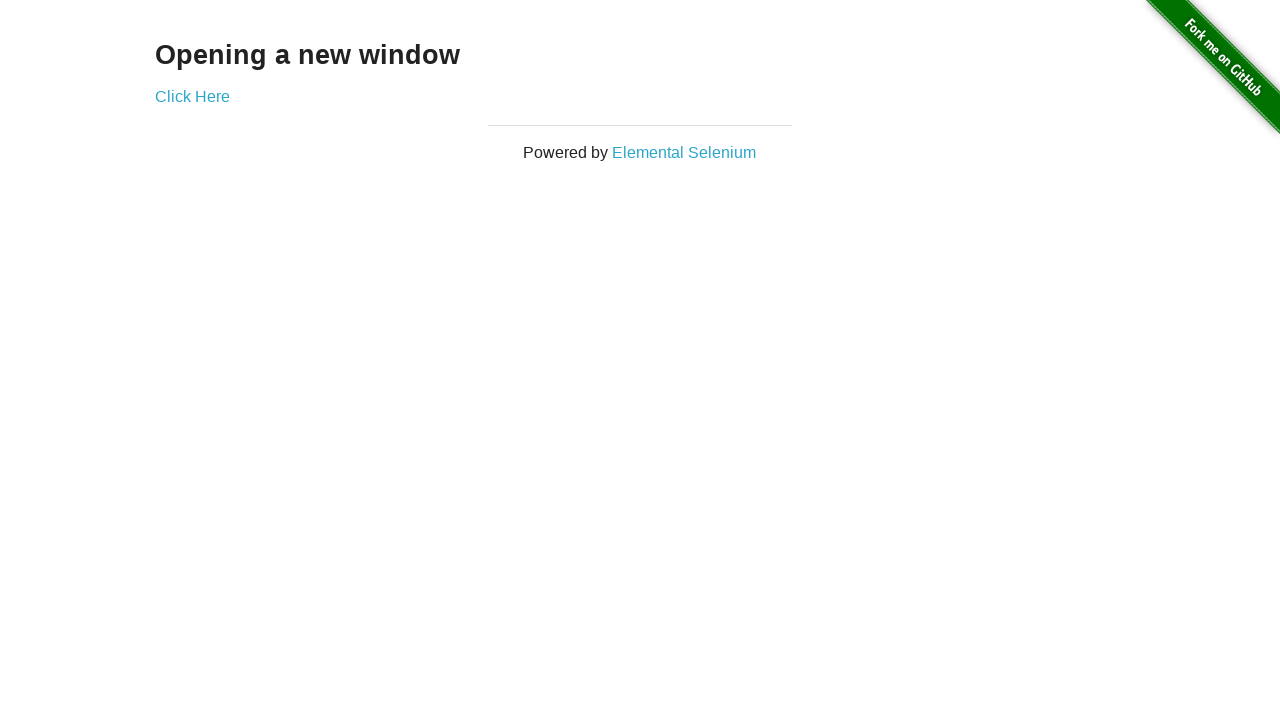

Clicked 'Click Here' link to open new window at (192, 96) on xpath=//a[.='Click Here']
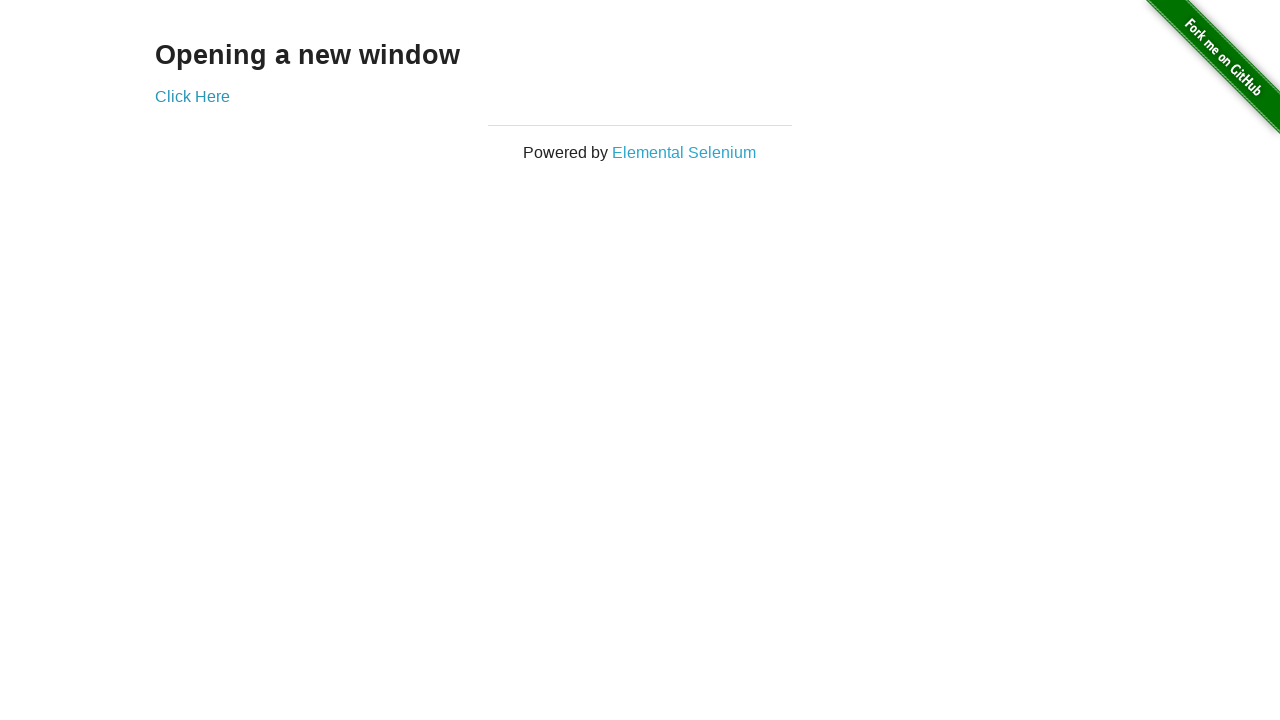

Captured new window page object
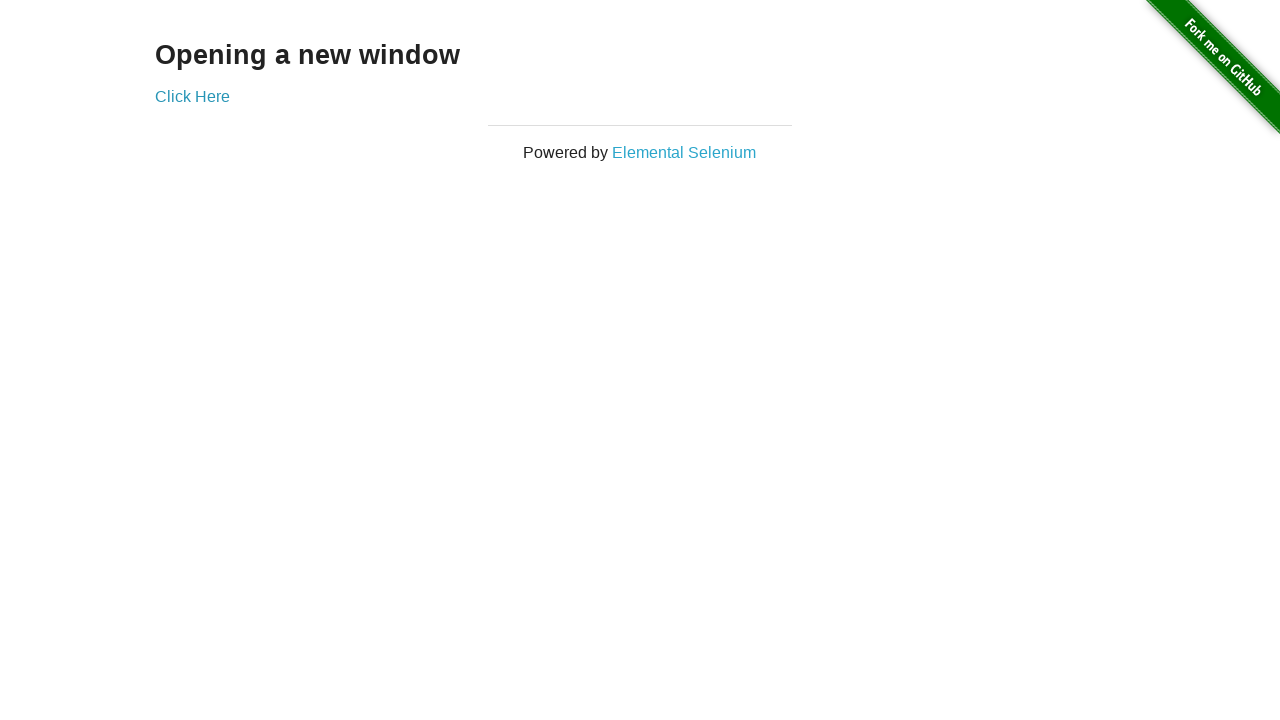

Waited for new window to load
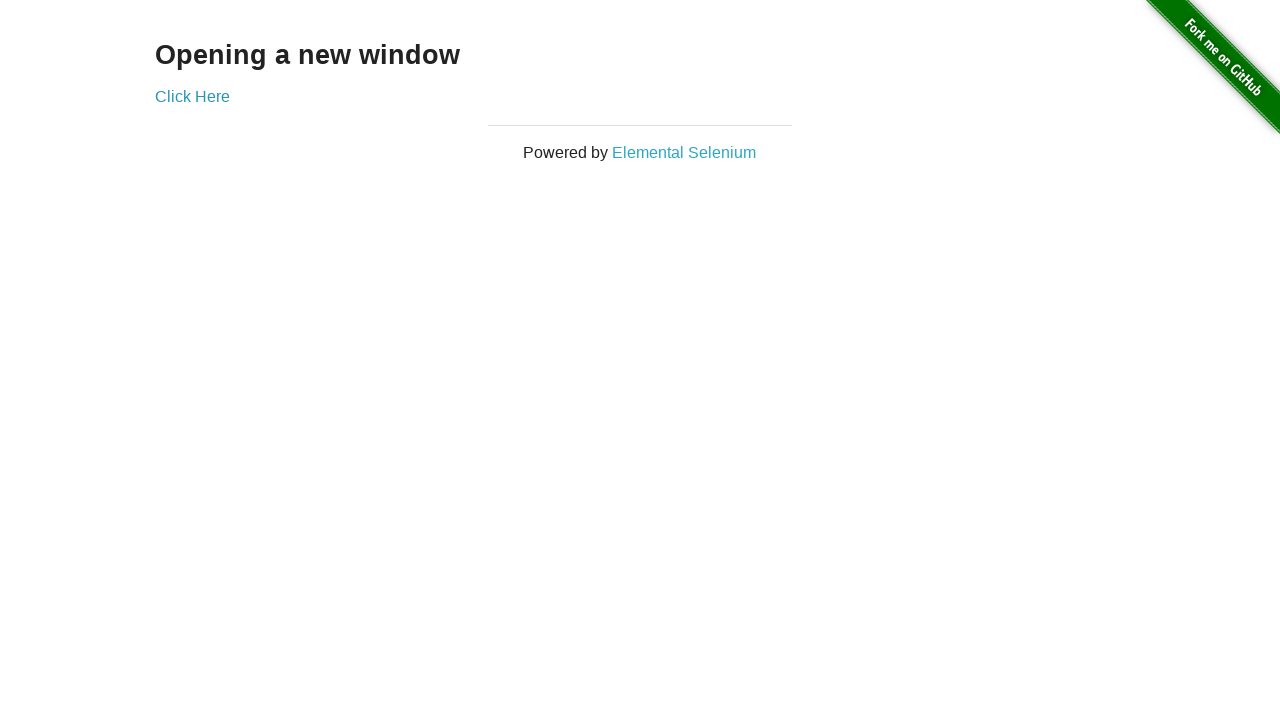

Verified new window title is 'New Window'
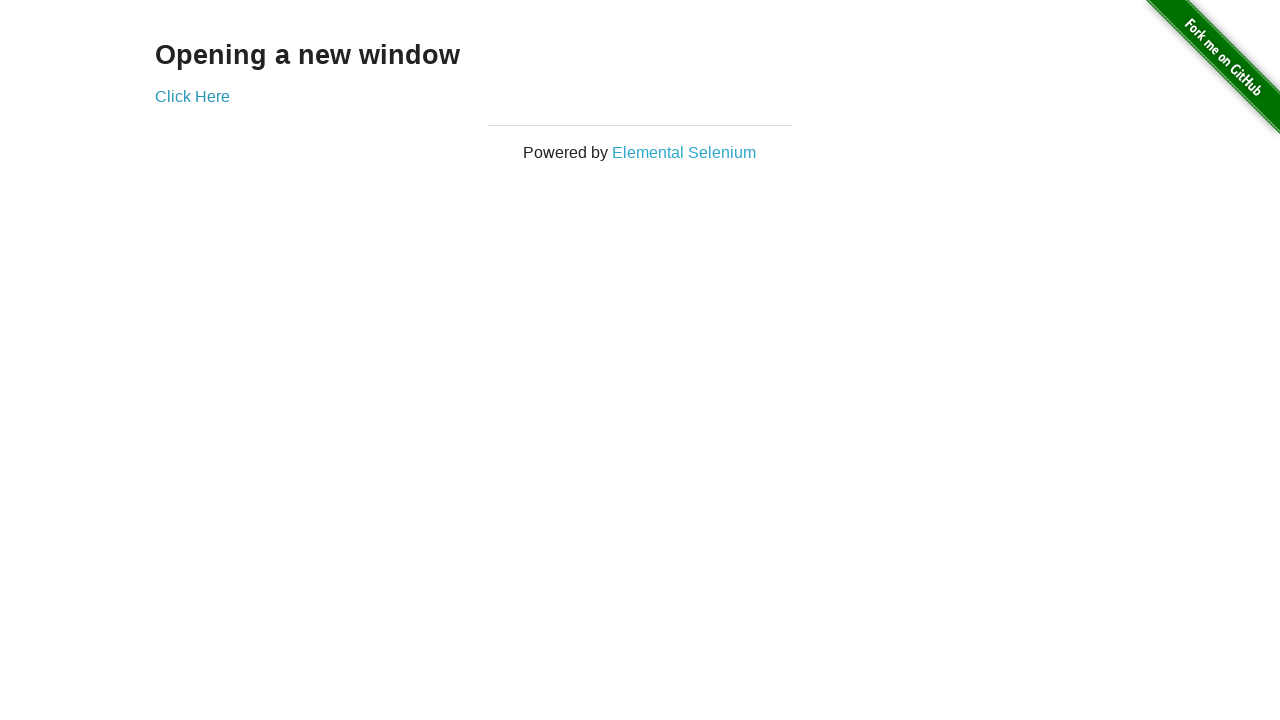

Verified original window URL contains 'windows'
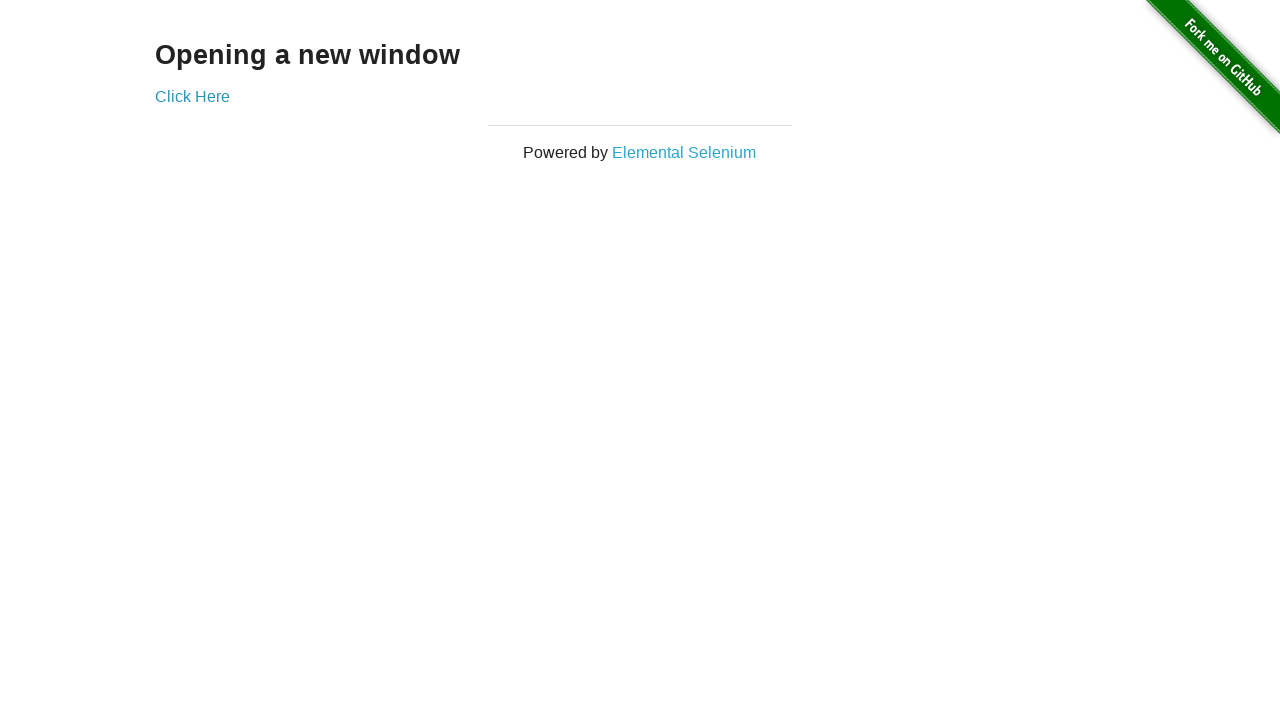

Verified original window URL does not contain 'new'
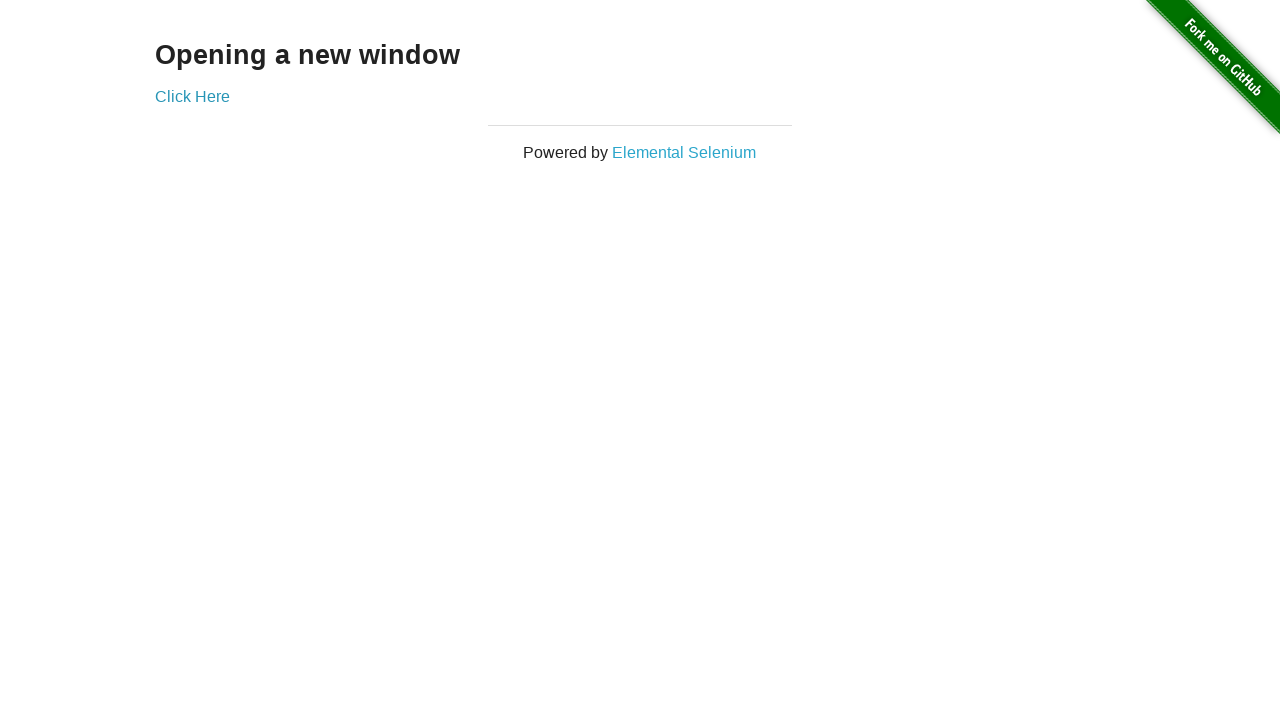

Brought new window to front
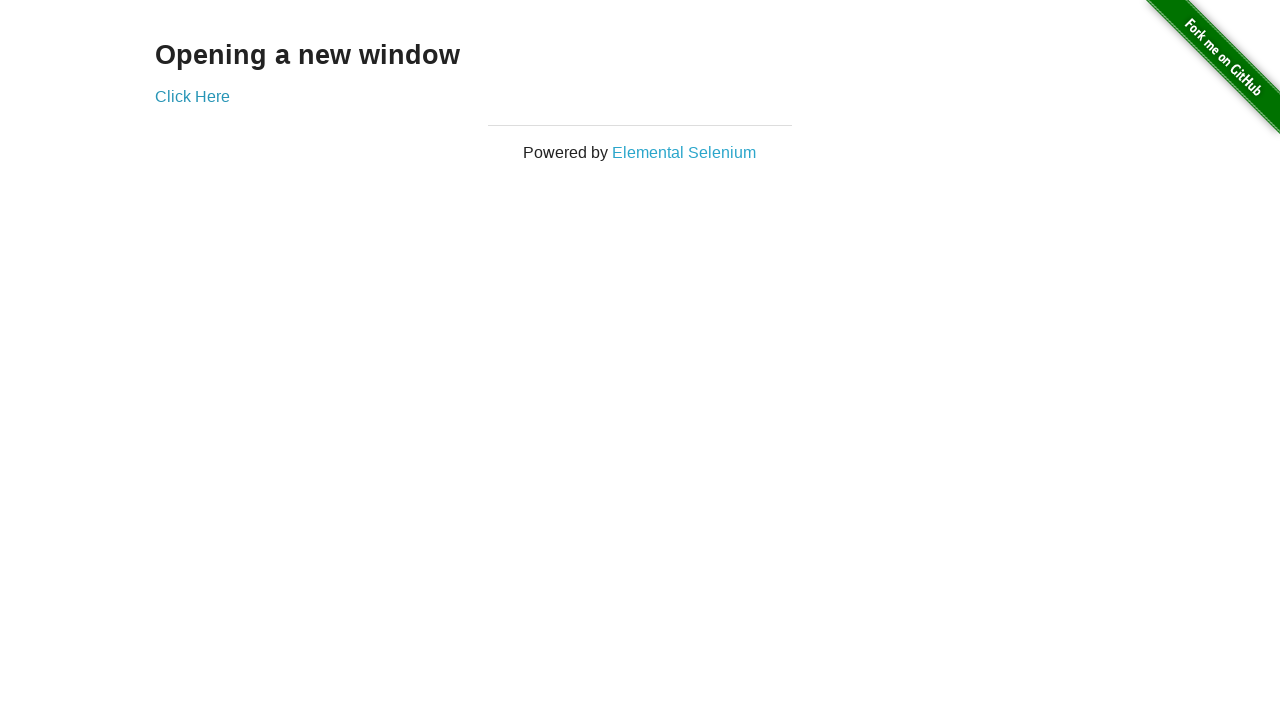

Brought original window to front
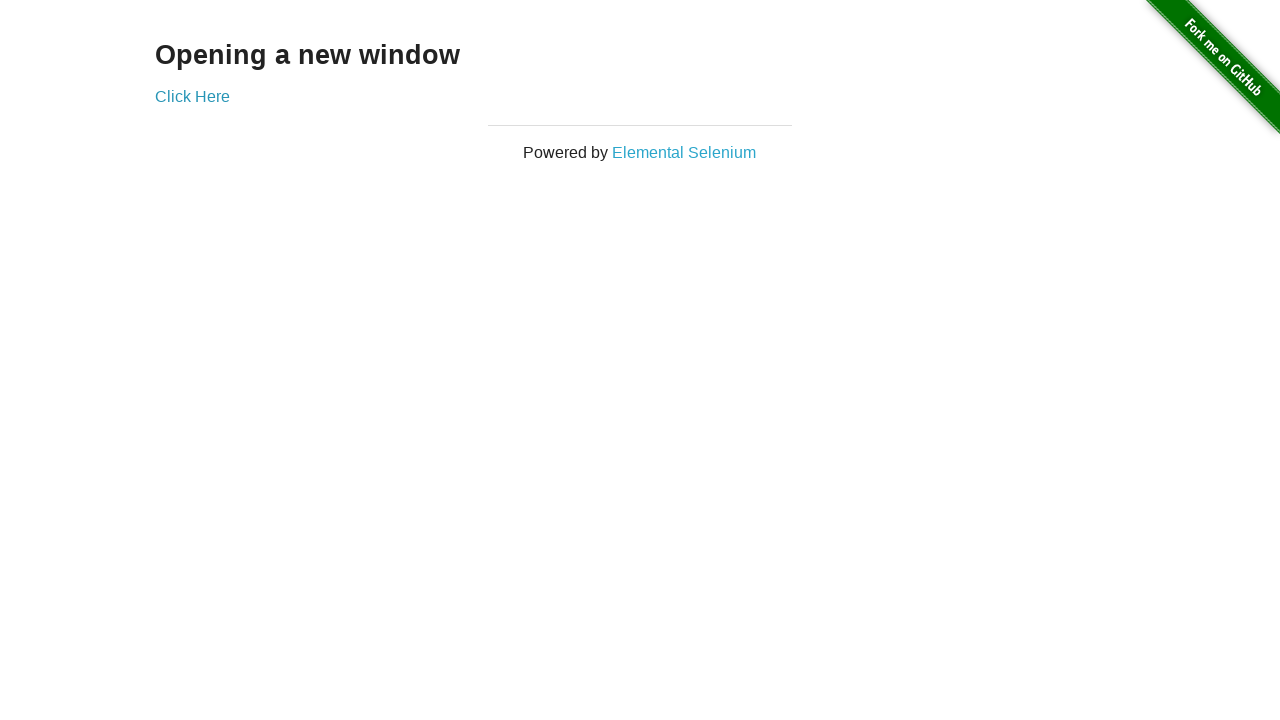

Brought new window to front again
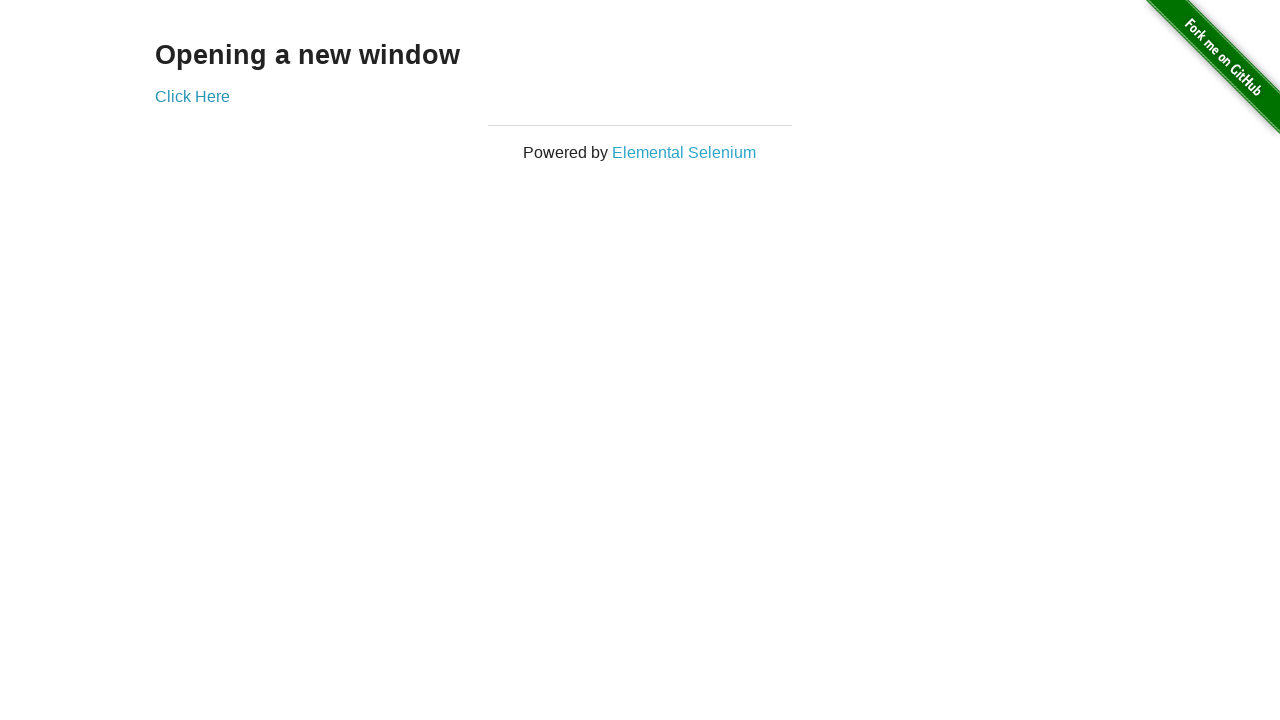

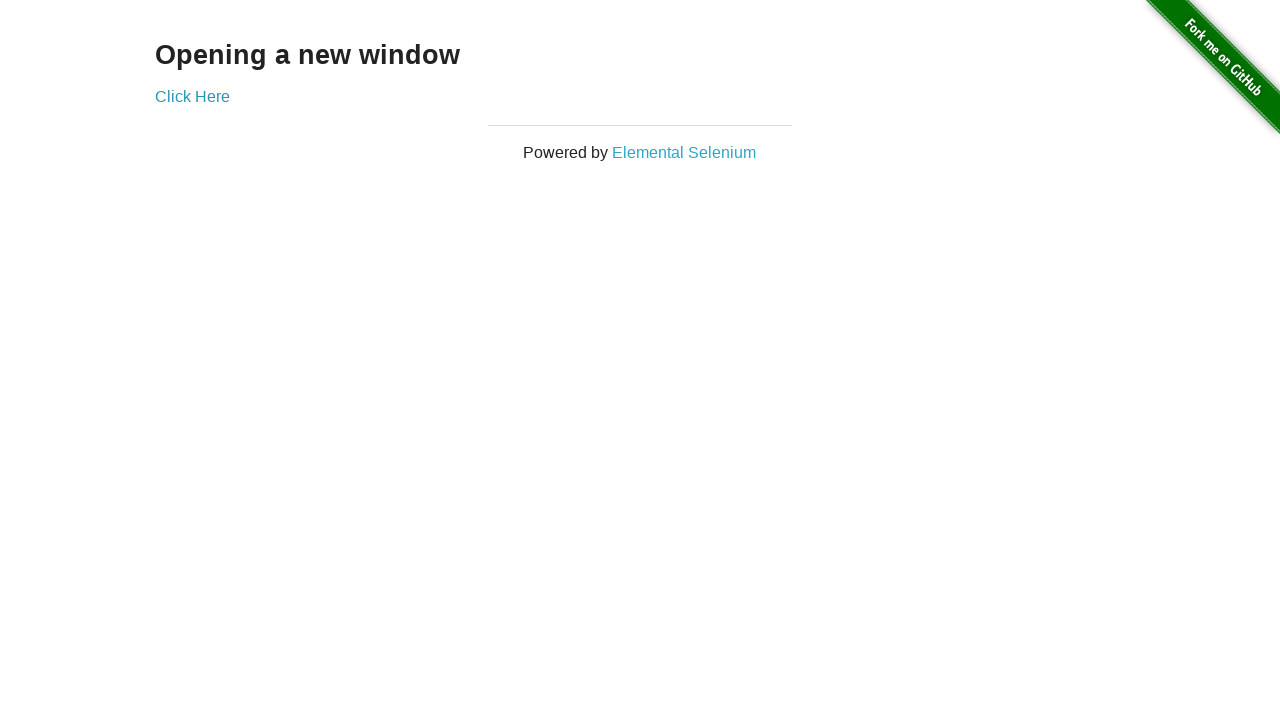